Tests adding a new todo item to a sample todo application by entering text and pressing Enter, then verifies the item was added correctly

Starting URL: https://lambdatest.github.io/sample-todo-app/

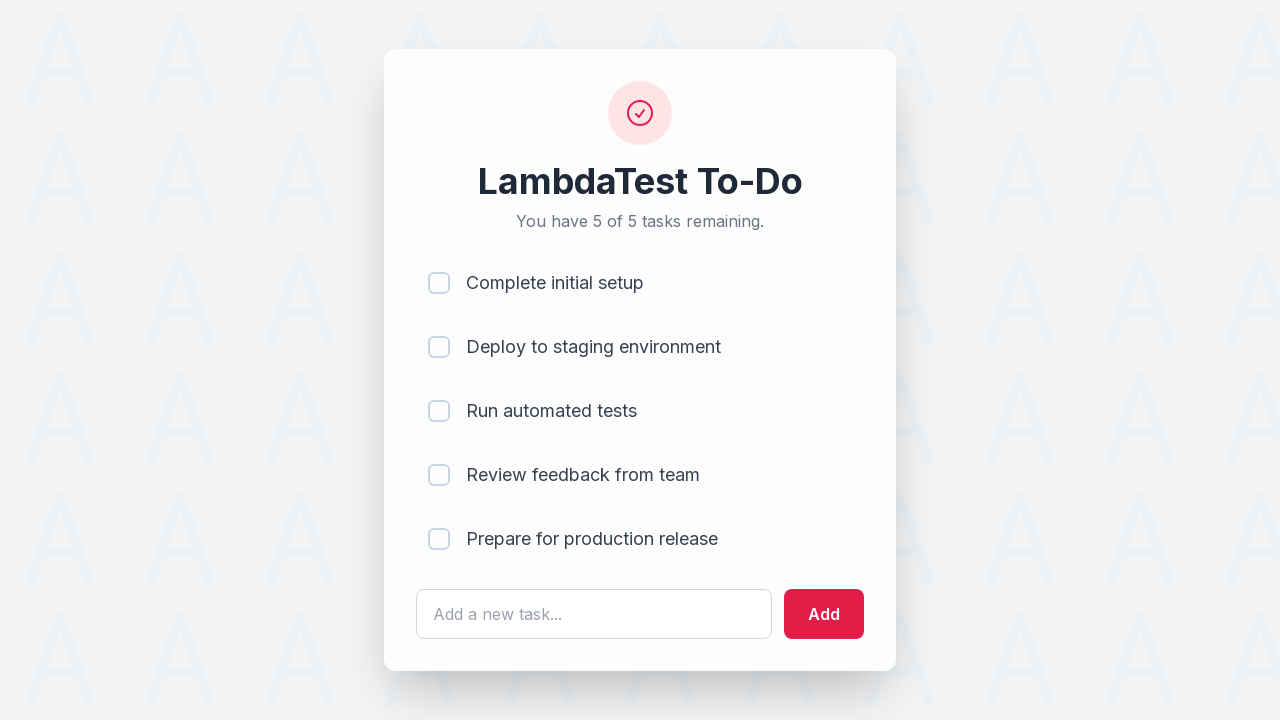

Filled todo input field with 'Learning Selenium' on #sampletodotext
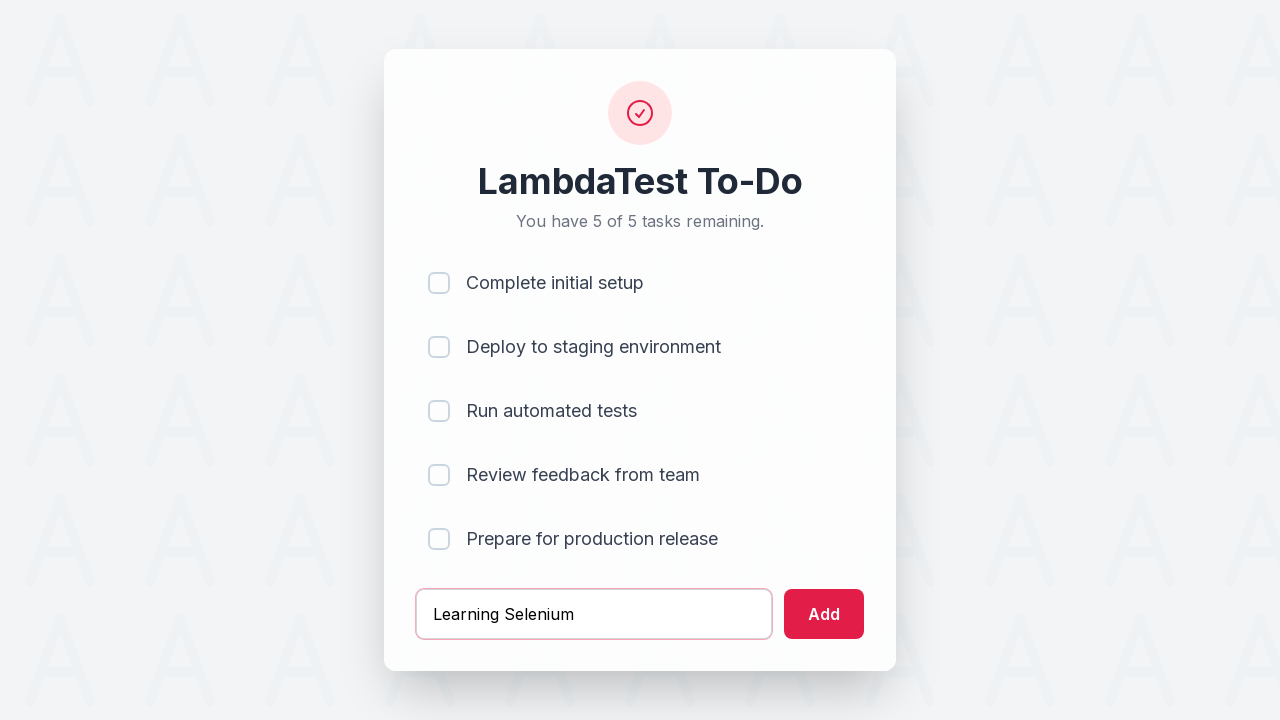

Pressed Enter to add the todo item on #sampletodotext
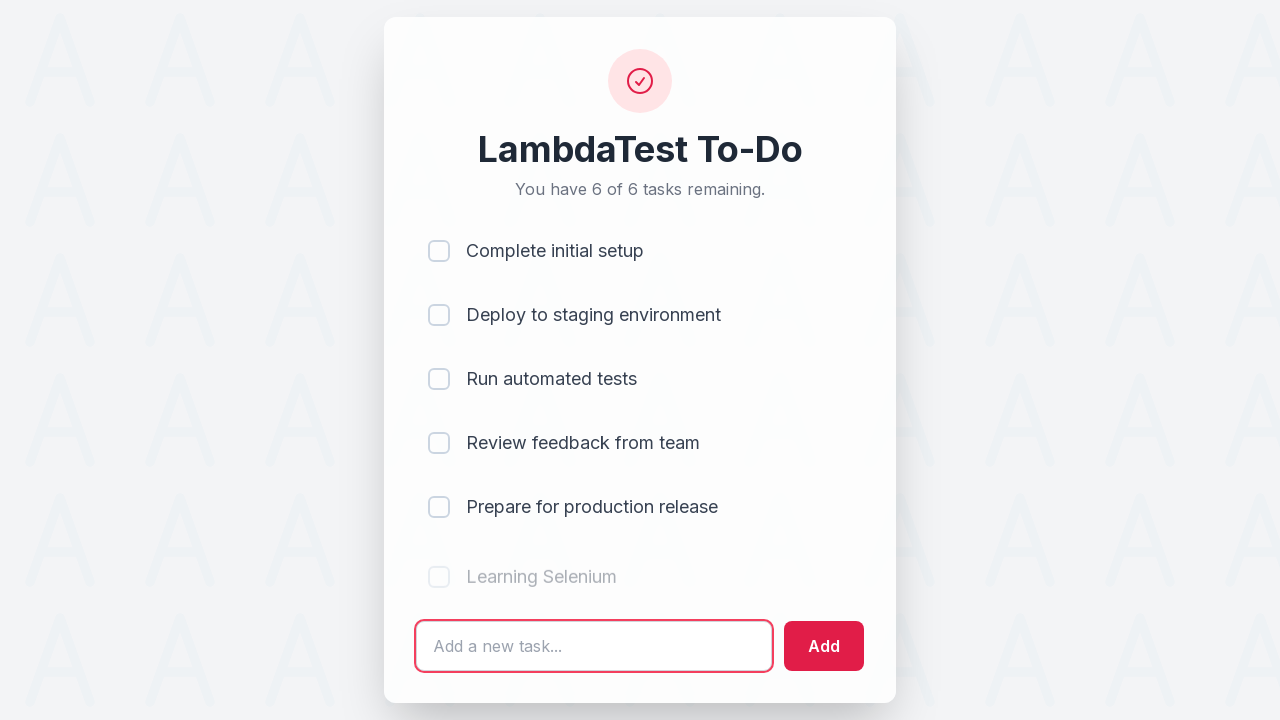

New todo item appeared in the list
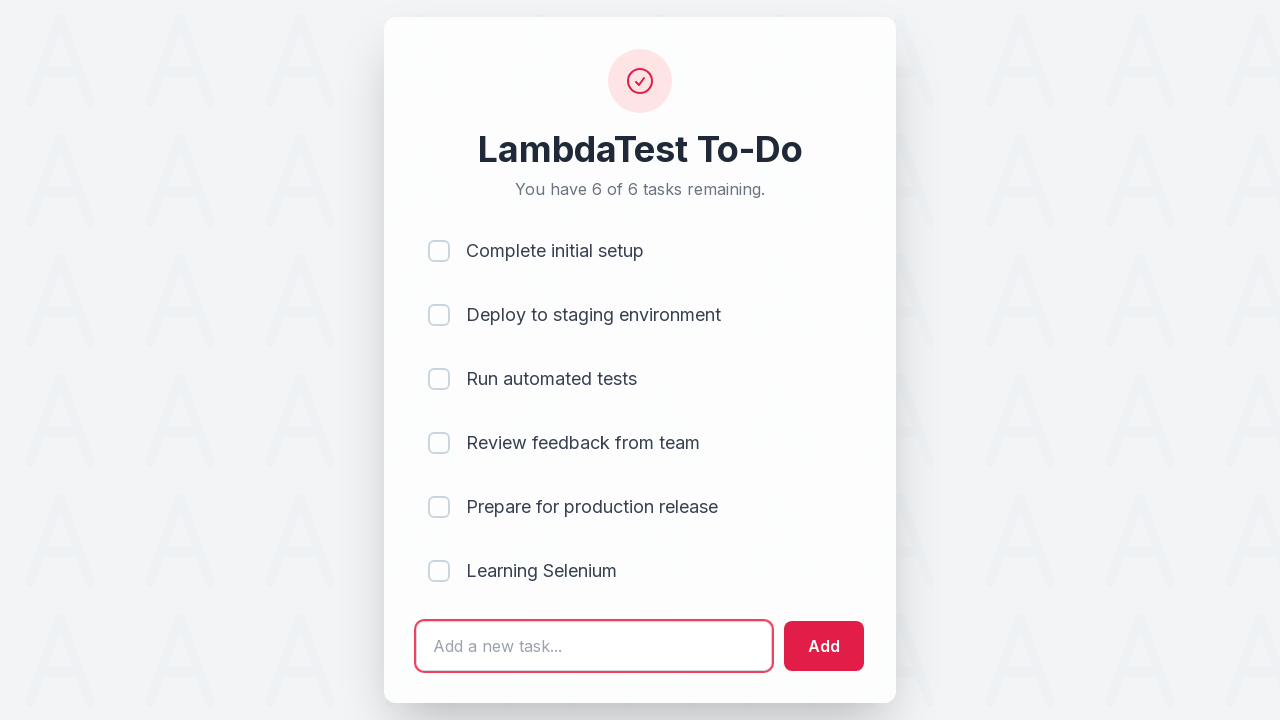

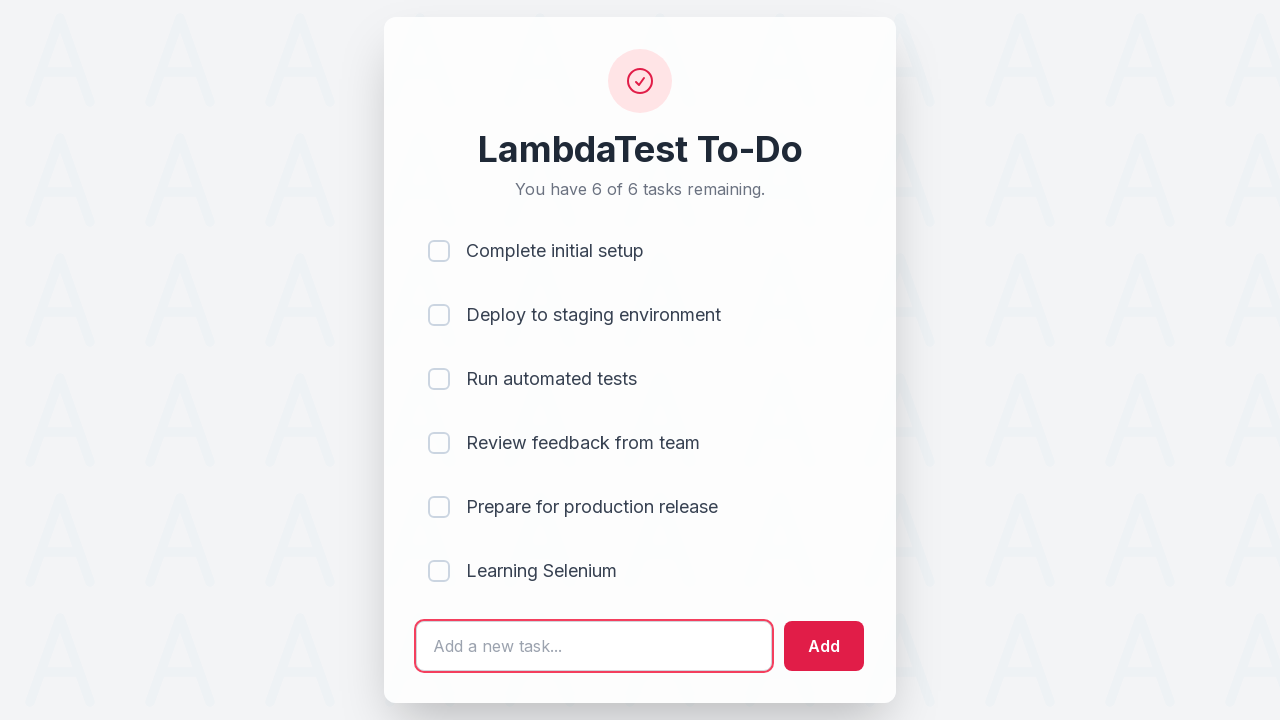